Tests that the toggle all checkbox updates state when individual items are completed or cleared

Starting URL: https://demo.playwright.dev/todomvc

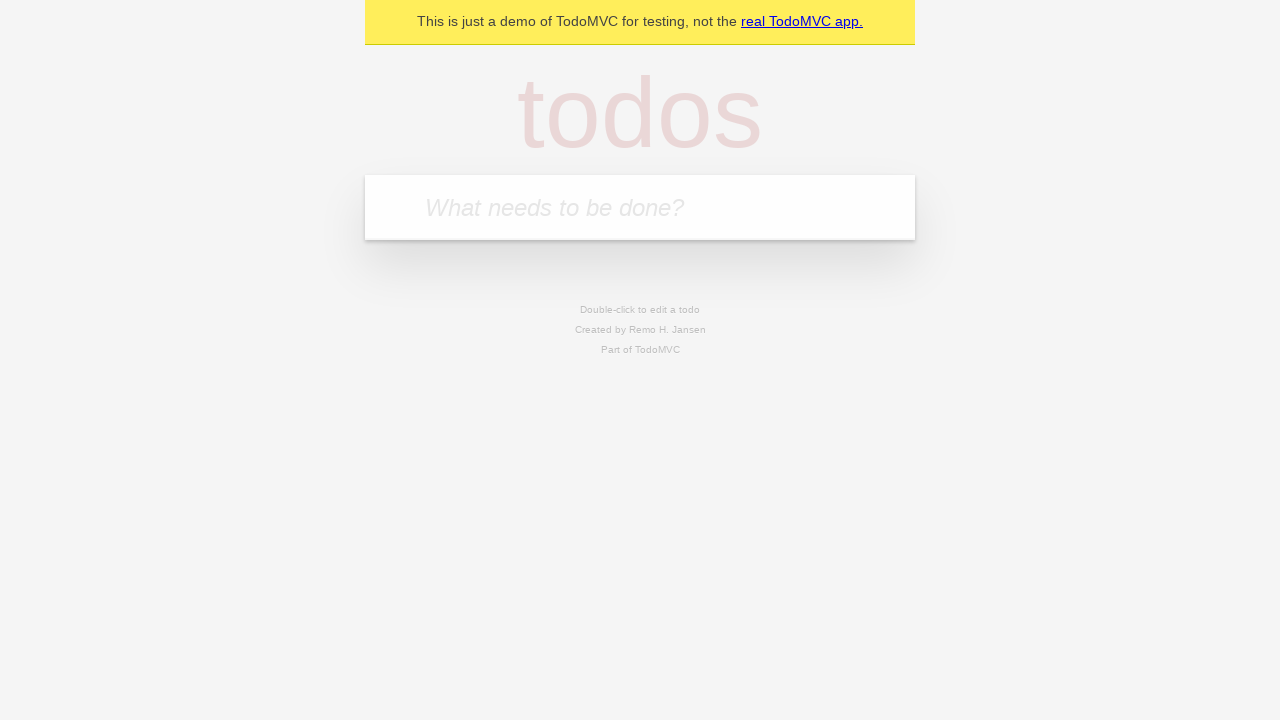

Filled input field with 'buy some cheese' on internal:attr=[placeholder="What needs to be done?"i]
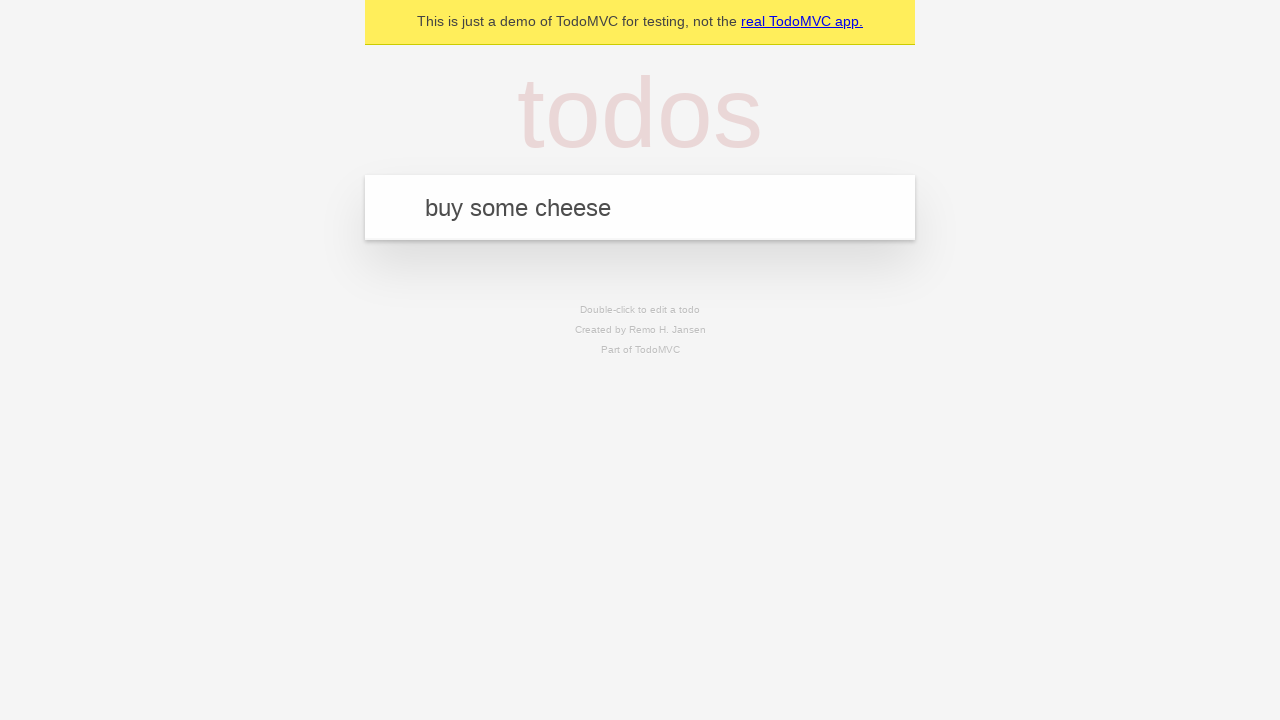

Pressed Enter to add first todo item on internal:attr=[placeholder="What needs to be done?"i]
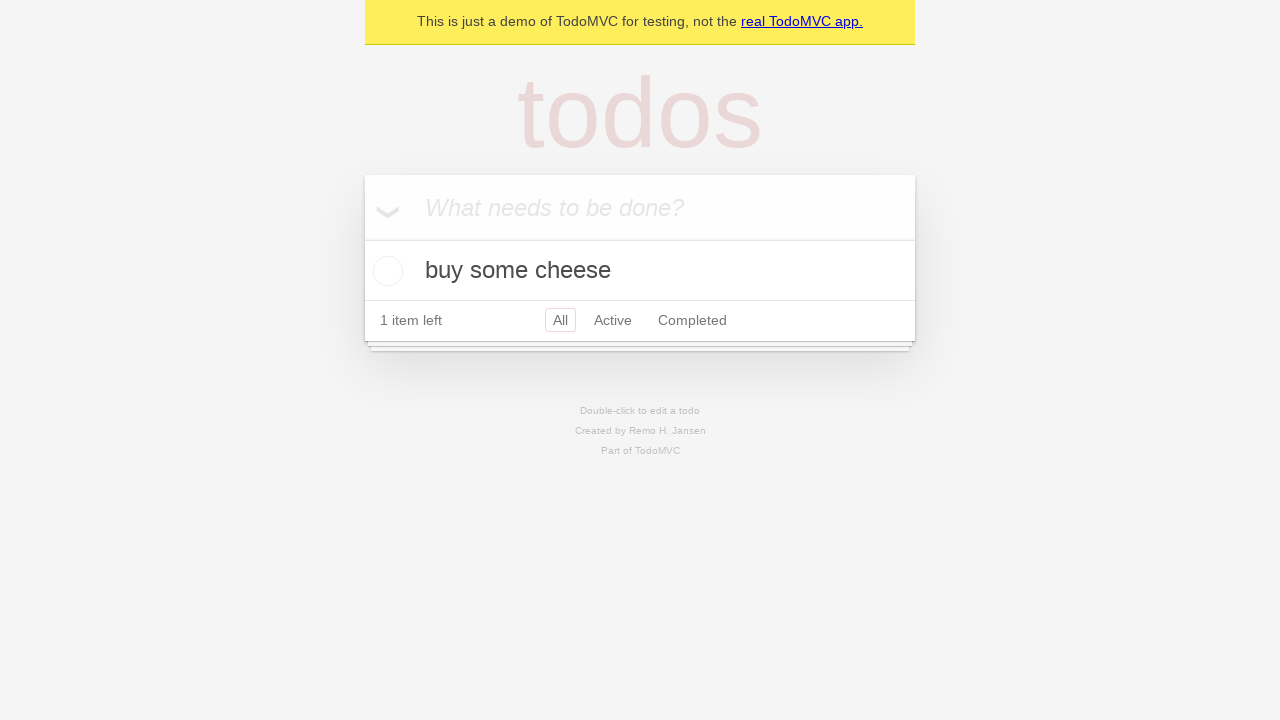

Filled input field with 'feed the cat' on internal:attr=[placeholder="What needs to be done?"i]
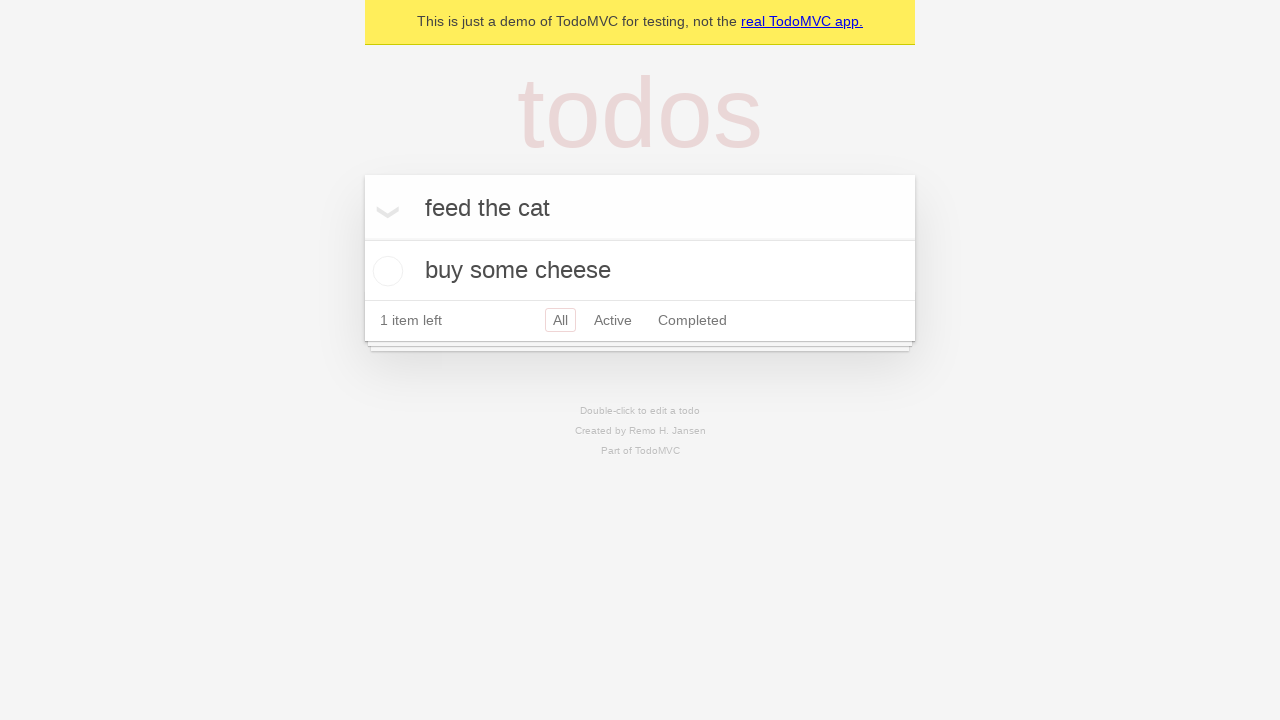

Pressed Enter to add second todo item on internal:attr=[placeholder="What needs to be done?"i]
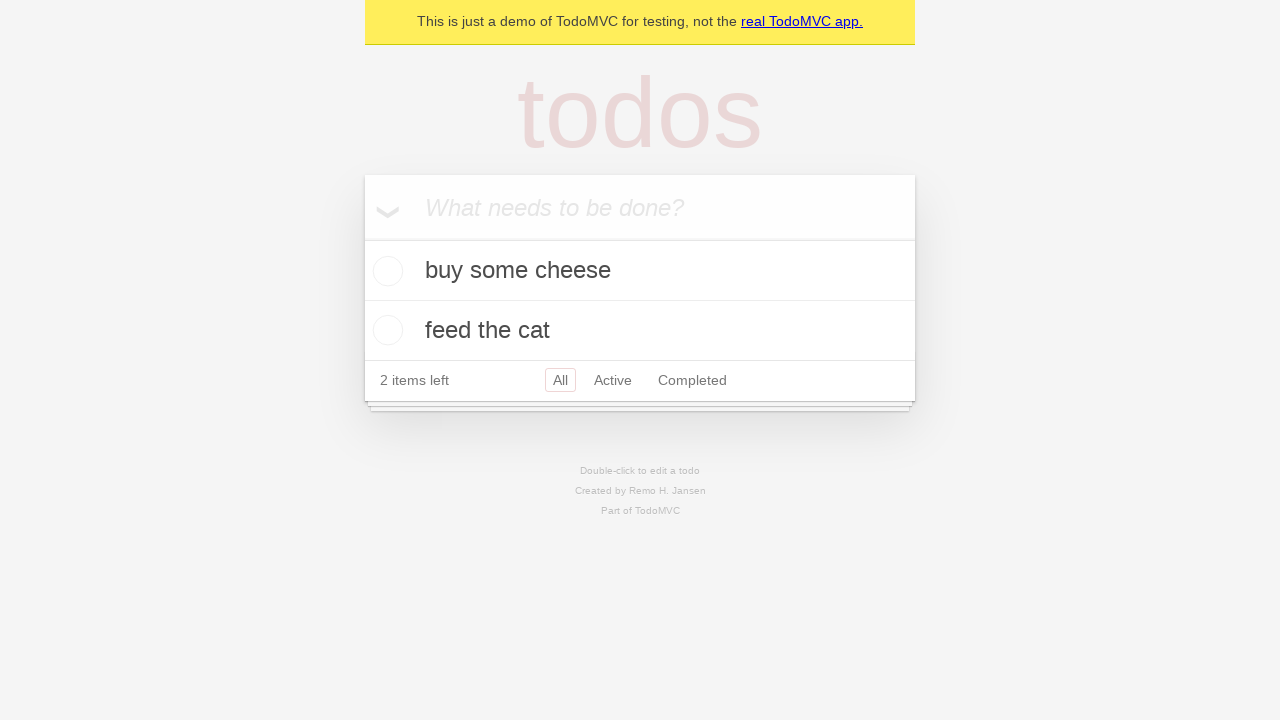

Filled input field with 'book a doctors appointment' on internal:attr=[placeholder="What needs to be done?"i]
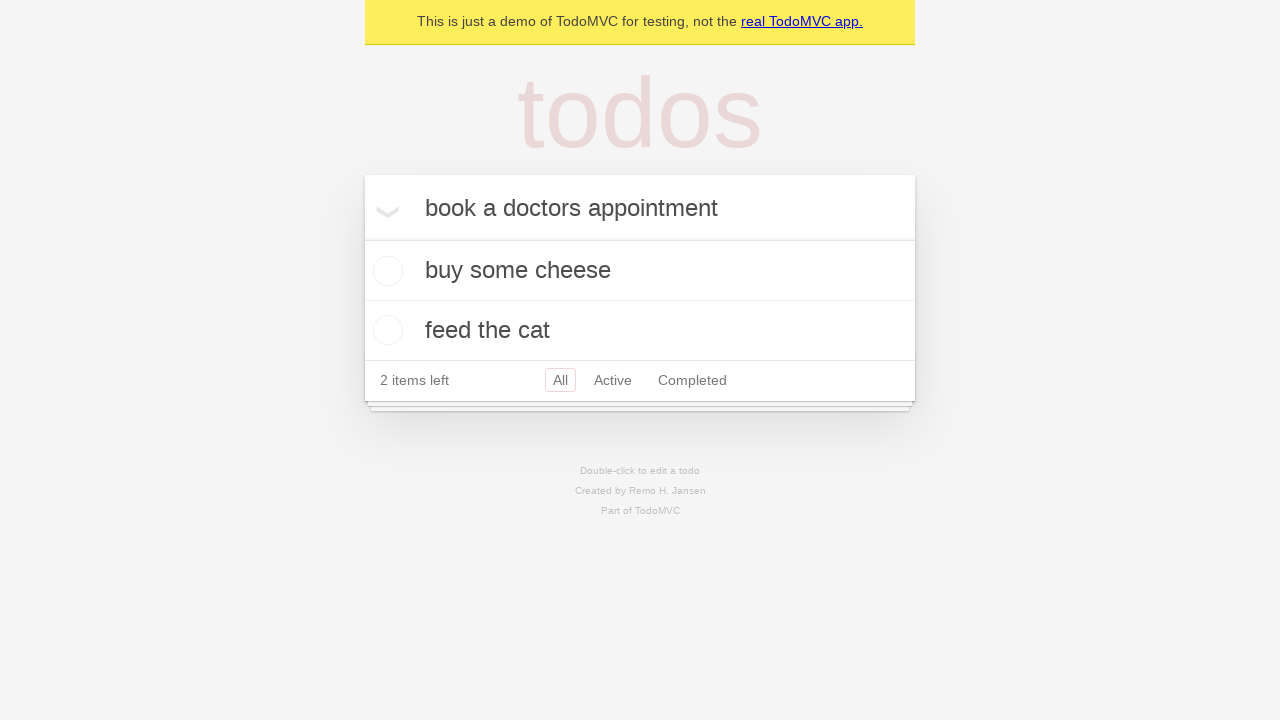

Pressed Enter to add third todo item on internal:attr=[placeholder="What needs to be done?"i]
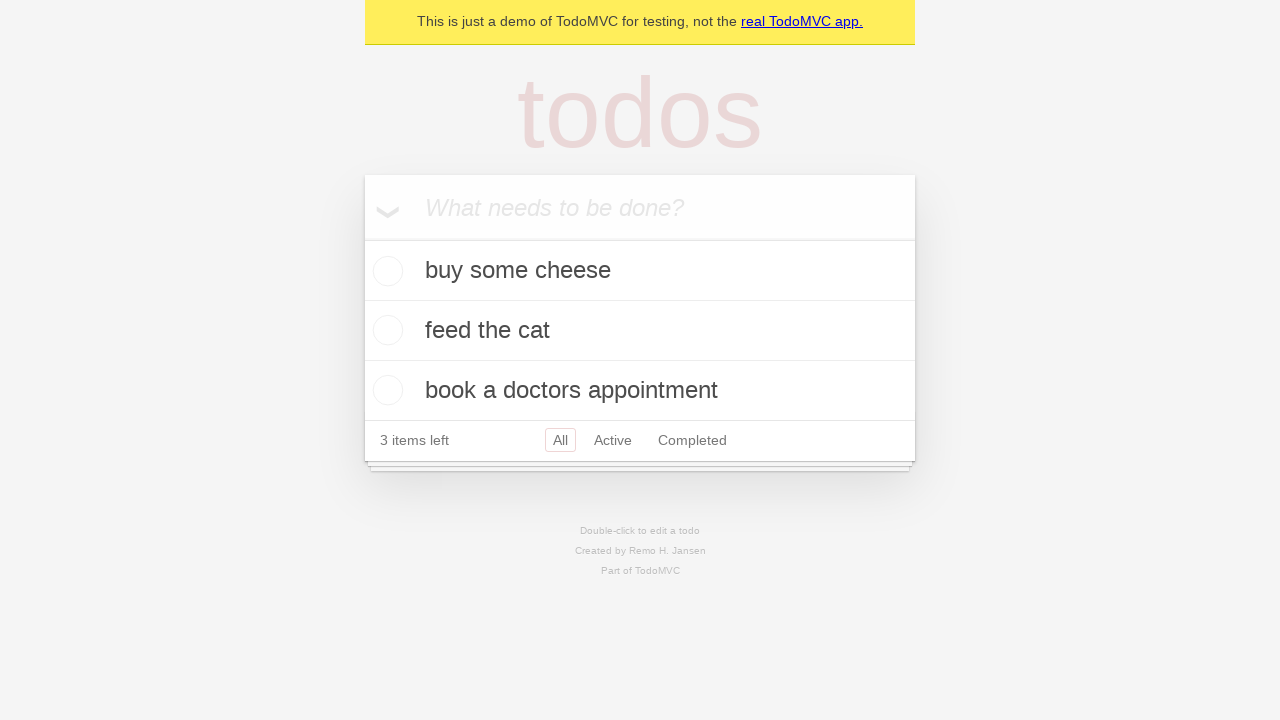

Checked 'Mark all as complete' toggle to complete all items at (362, 238) on internal:label="Mark all as complete"i
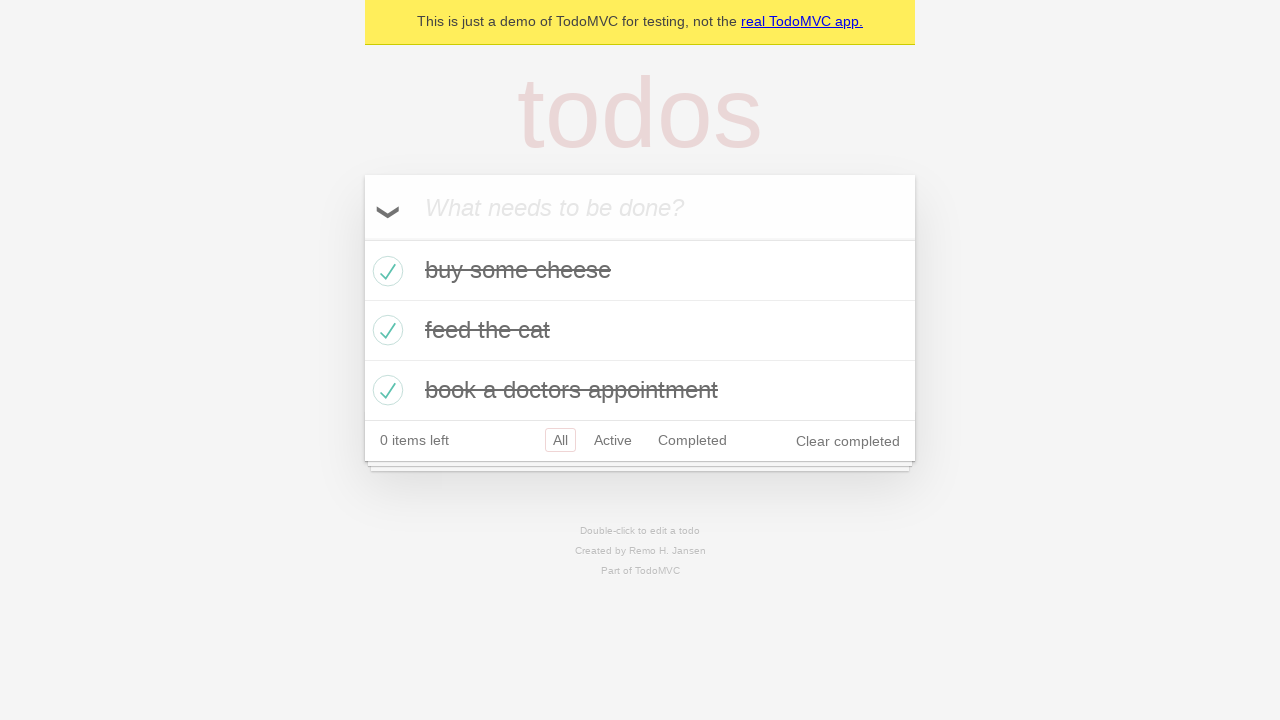

Unchecked checkbox for first todo item at (385, 271) on internal:testid=[data-testid="todo-item"s] >> nth=0 >> internal:role=checkbox
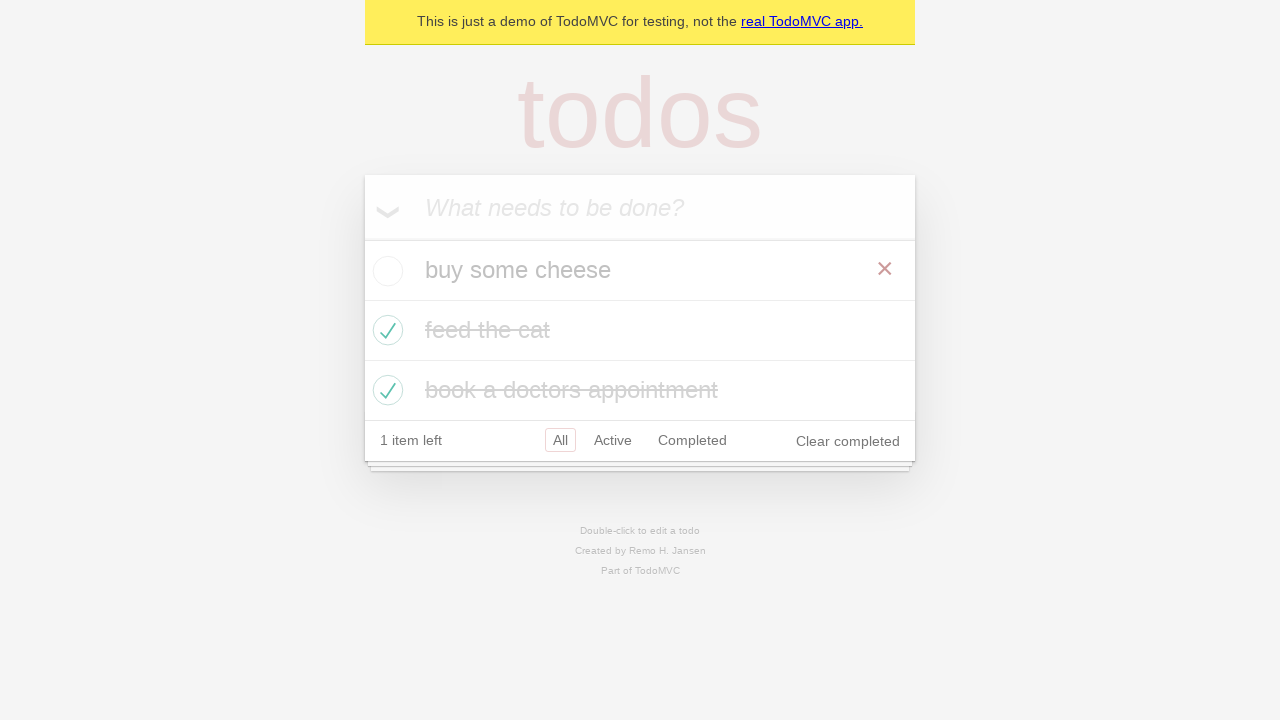

Checked checkbox for first todo item again at (385, 271) on internal:testid=[data-testid="todo-item"s] >> nth=0 >> internal:role=checkbox
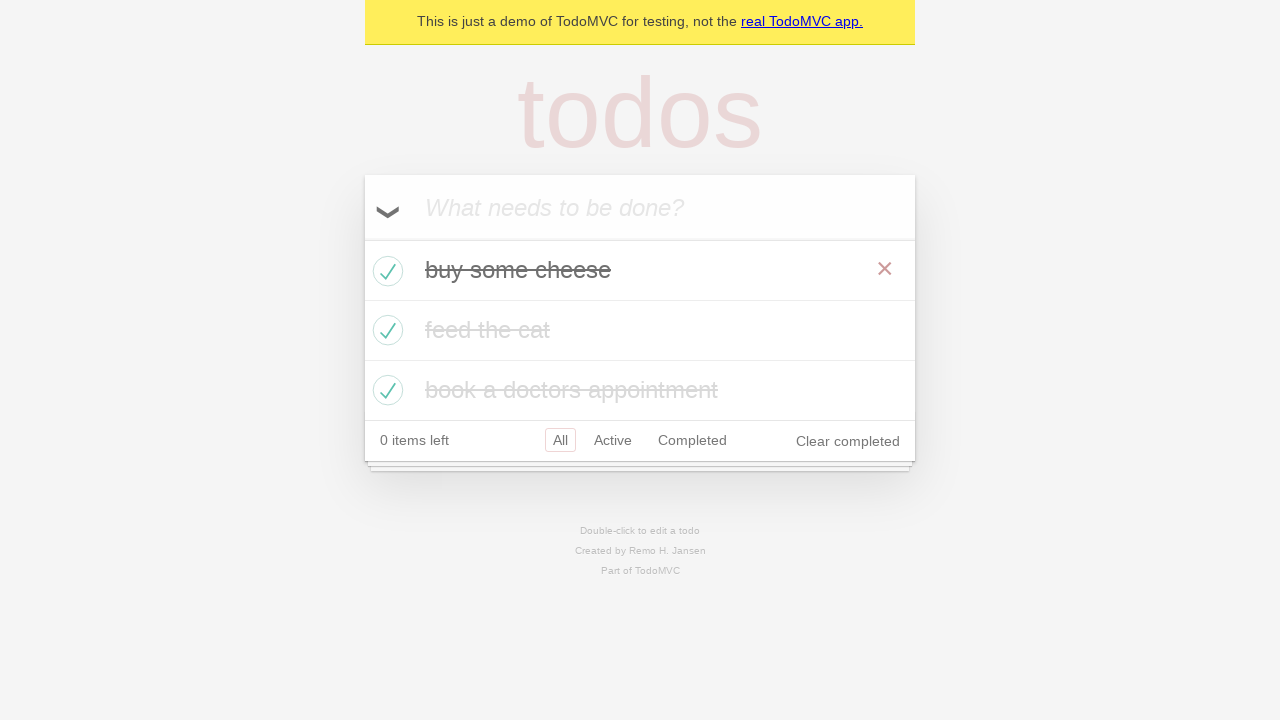

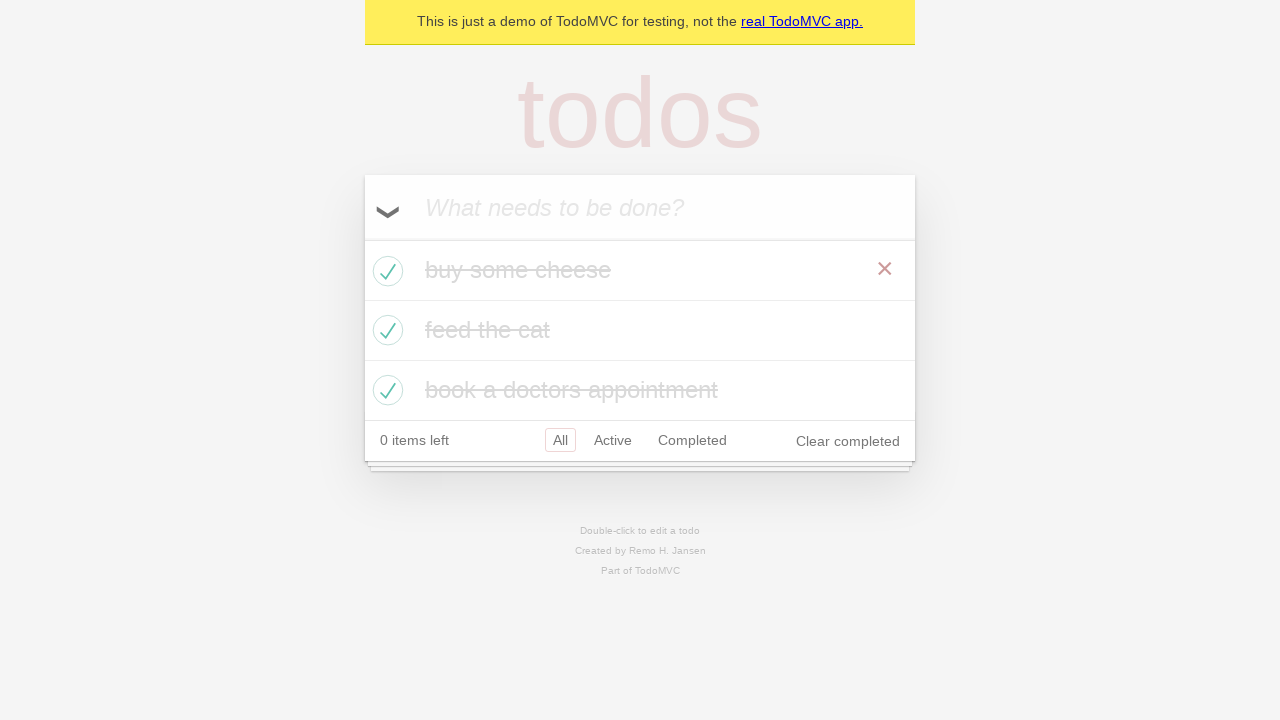